Tests navigation to the Browse Languages section and clicking on the J submenu to verify the page displays information about languages starting with J

Starting URL: http://www.99-bottles-of-beer.net/

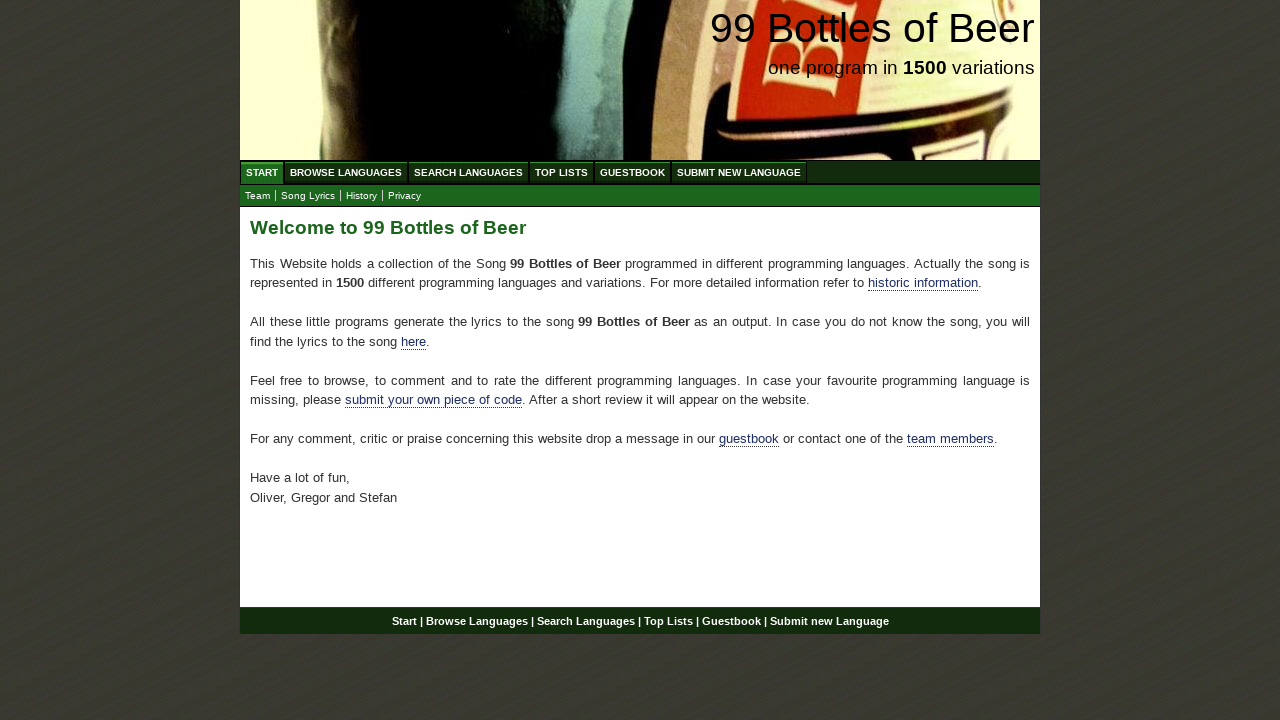

Clicked on Browse Languages menu item at (346, 172) on xpath=//ul[@id='menu']/li/a[@href='/abc.html']
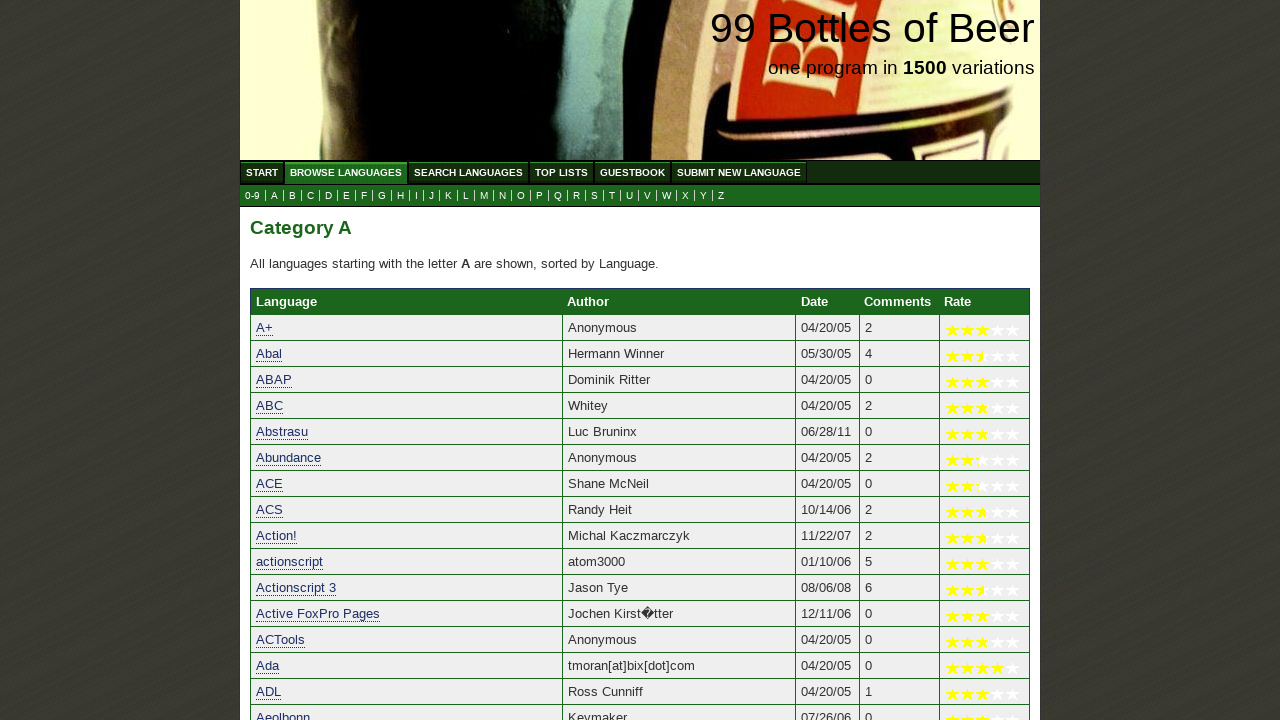

Clicked on J submenu item to view languages starting with J at (432, 196) on xpath=//ul[@id='submenu']//li/a[@href='j.html']
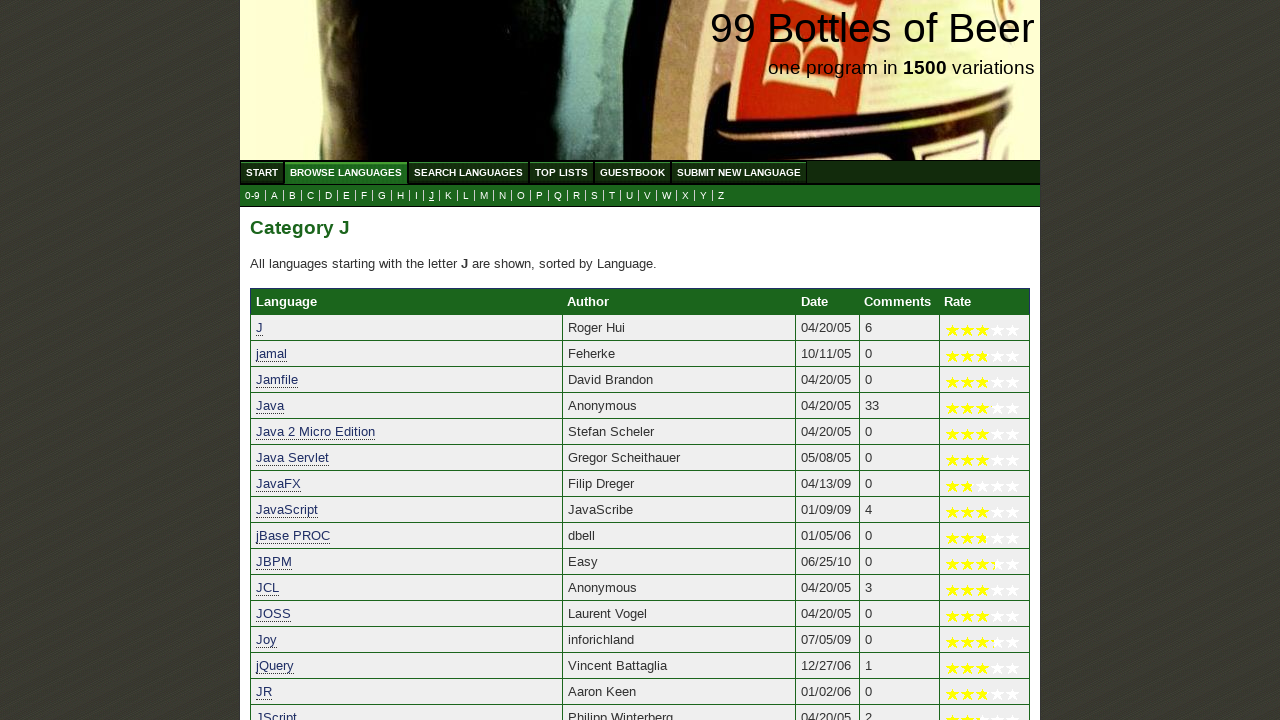

Main content paragraph loaded and verified for J languages section
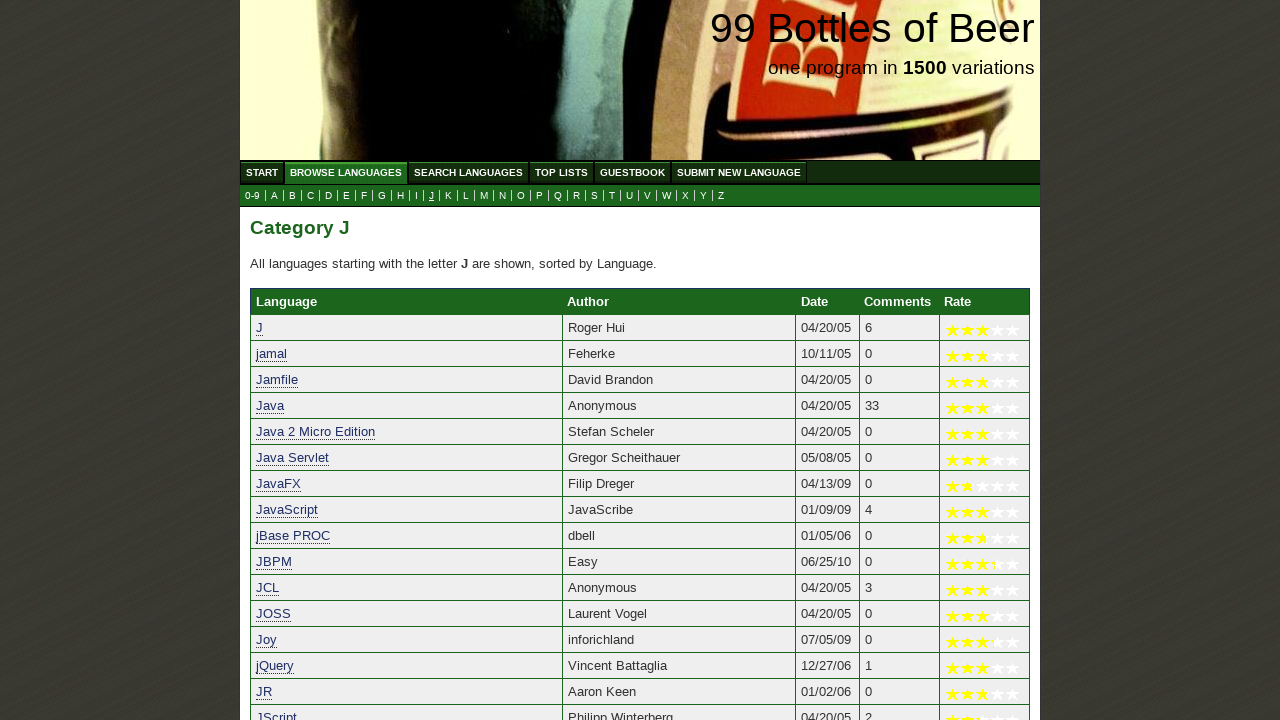

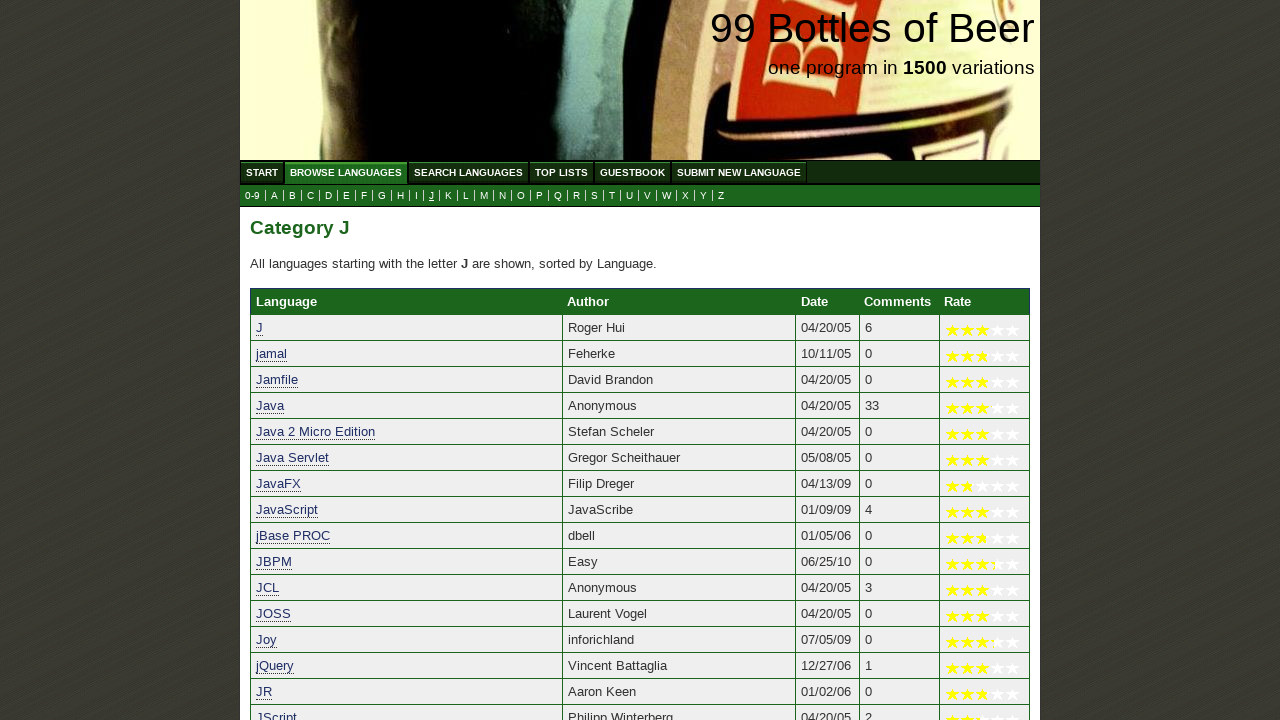